Navigates to the-internet.herokuapp.com homepage, locates the first menu item (A/B Testing link), and clicks on it to navigate to that page.

Starting URL: http://the-internet.herokuapp.com/

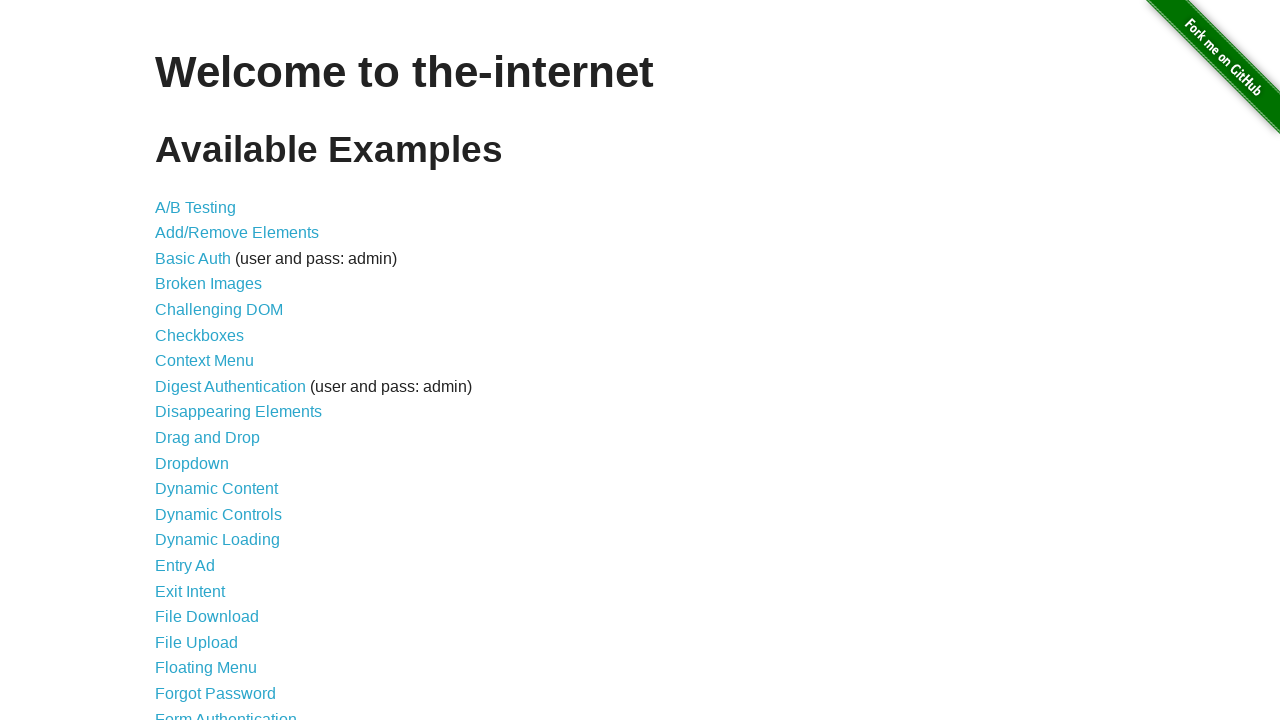

Navigated to the-internet.herokuapp.com homepage
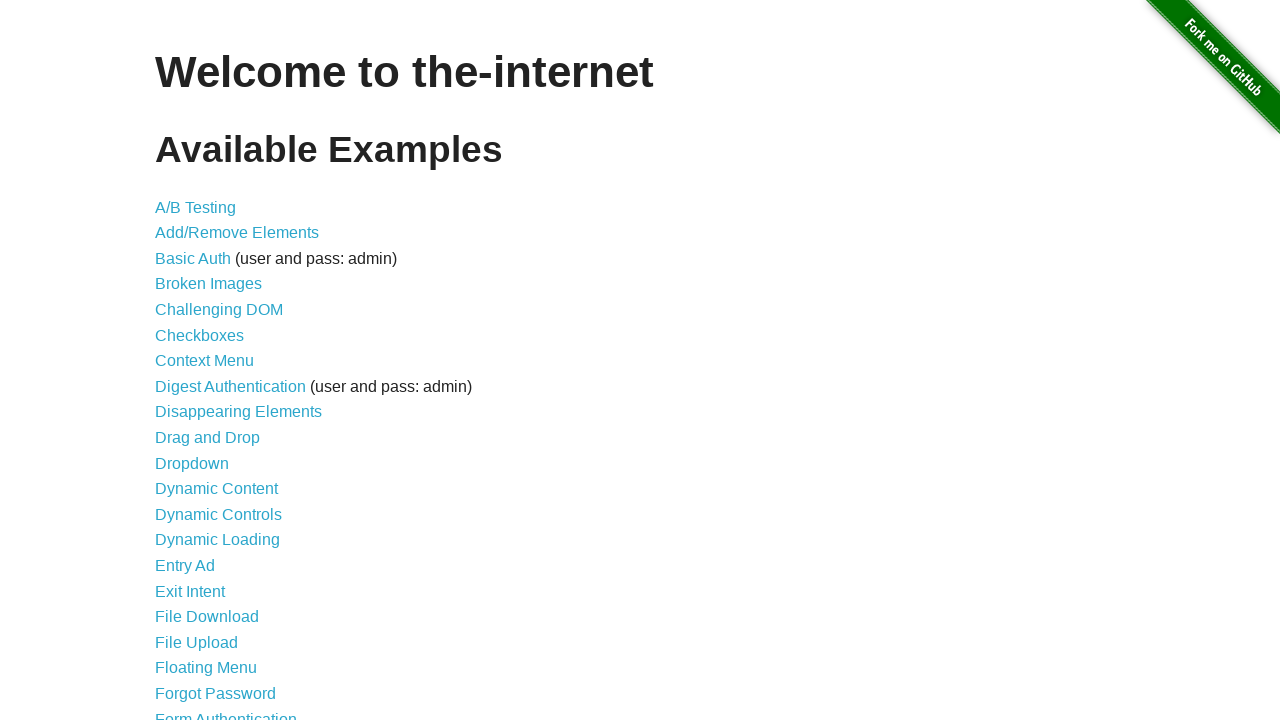

Clicked on the first menu item (A/B Testing link) at (196, 207) on li:nth-of-type(1) > a
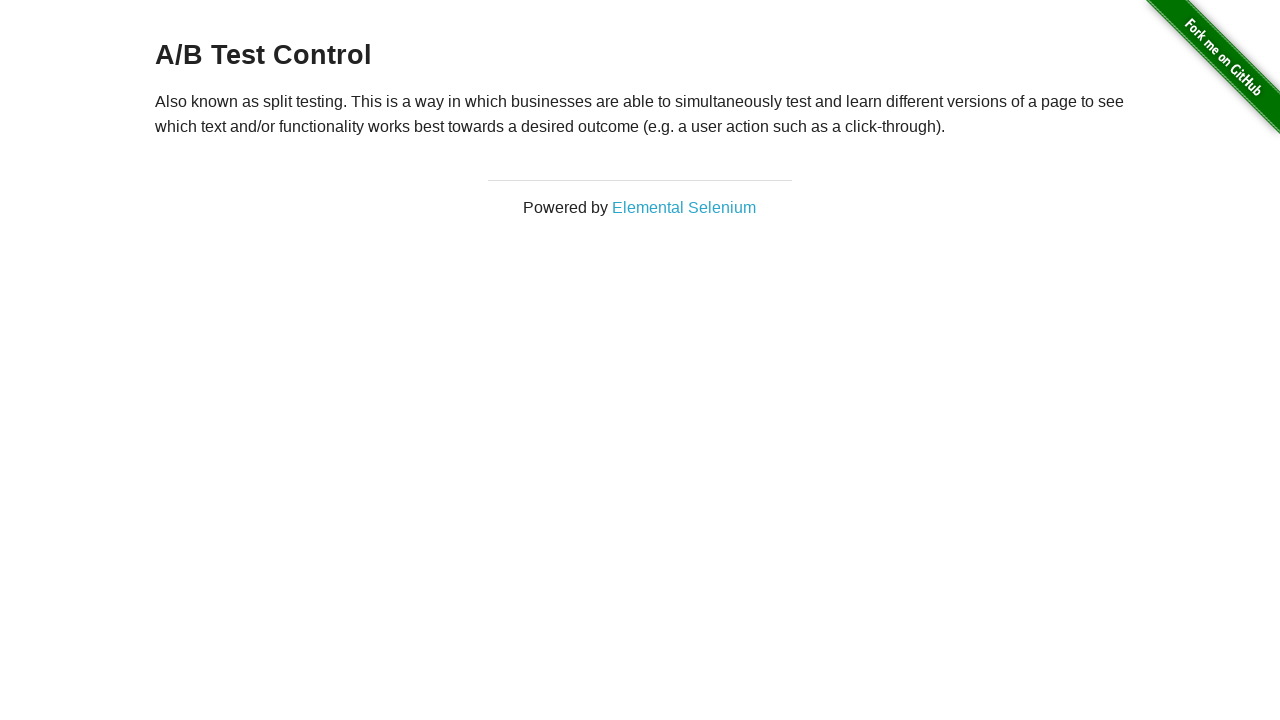

A/B Testing page loaded
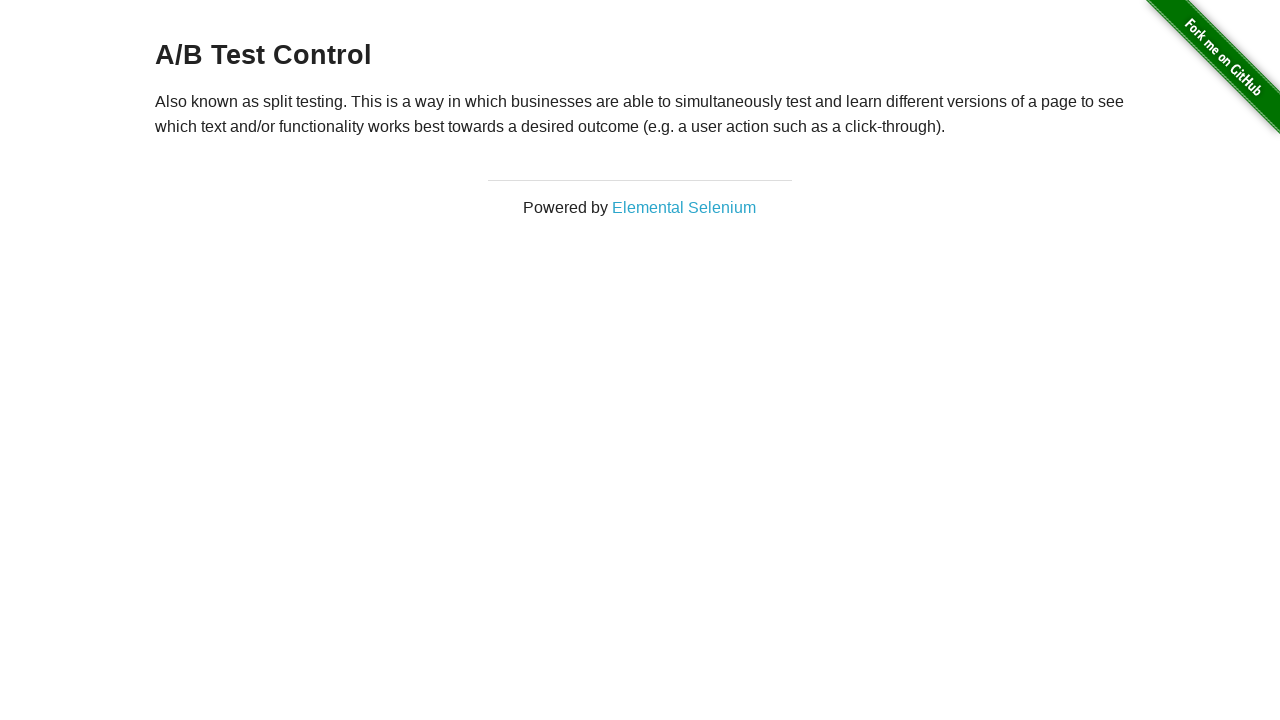

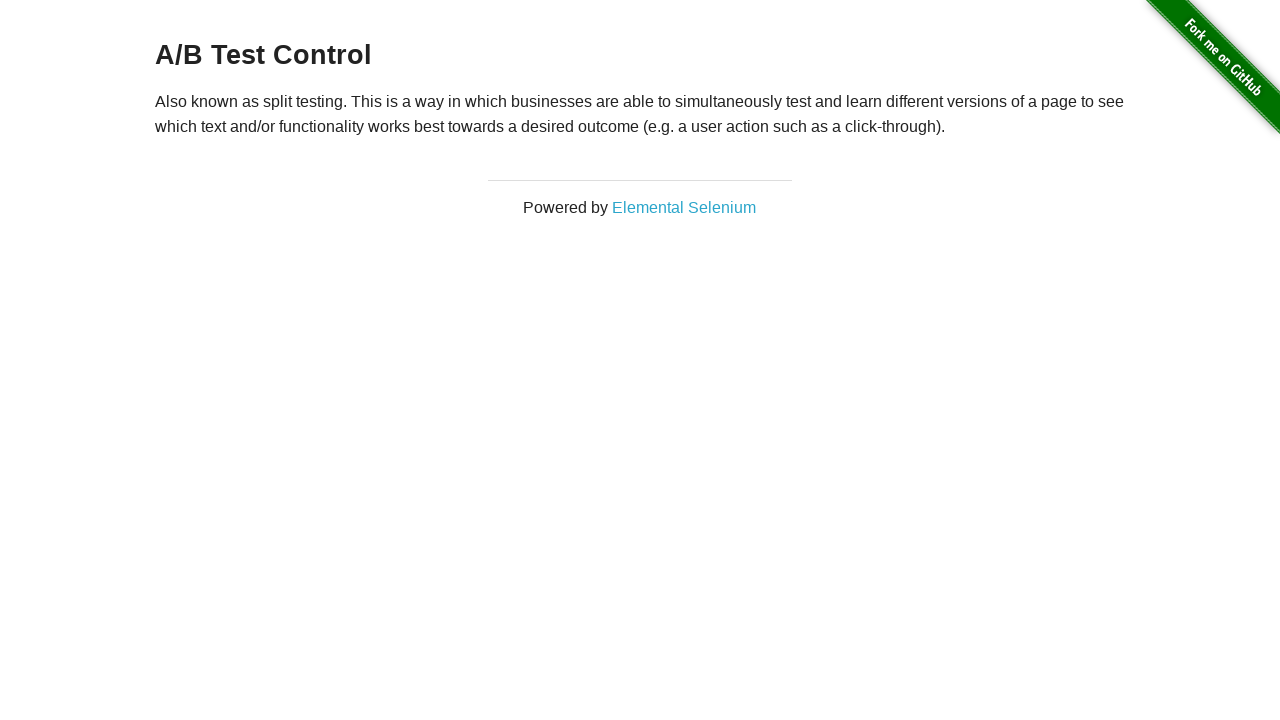